Tests window handling functionality by clicking a button that opens a new tab, switching to the new window, extracting text from it, and then closing the child window

Starting URL: https://skpatro.github.io/demo/links/

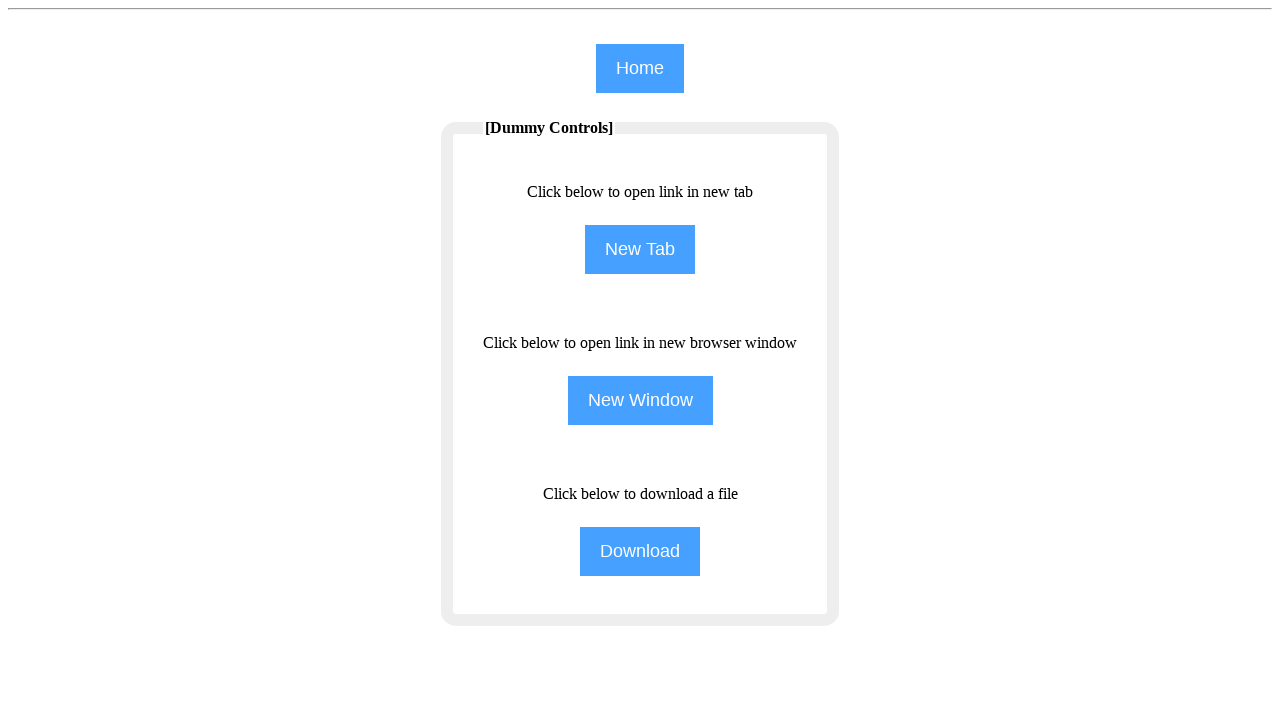

Clicked NewTab button to open a new window at (640, 250) on input[name='NewTab']
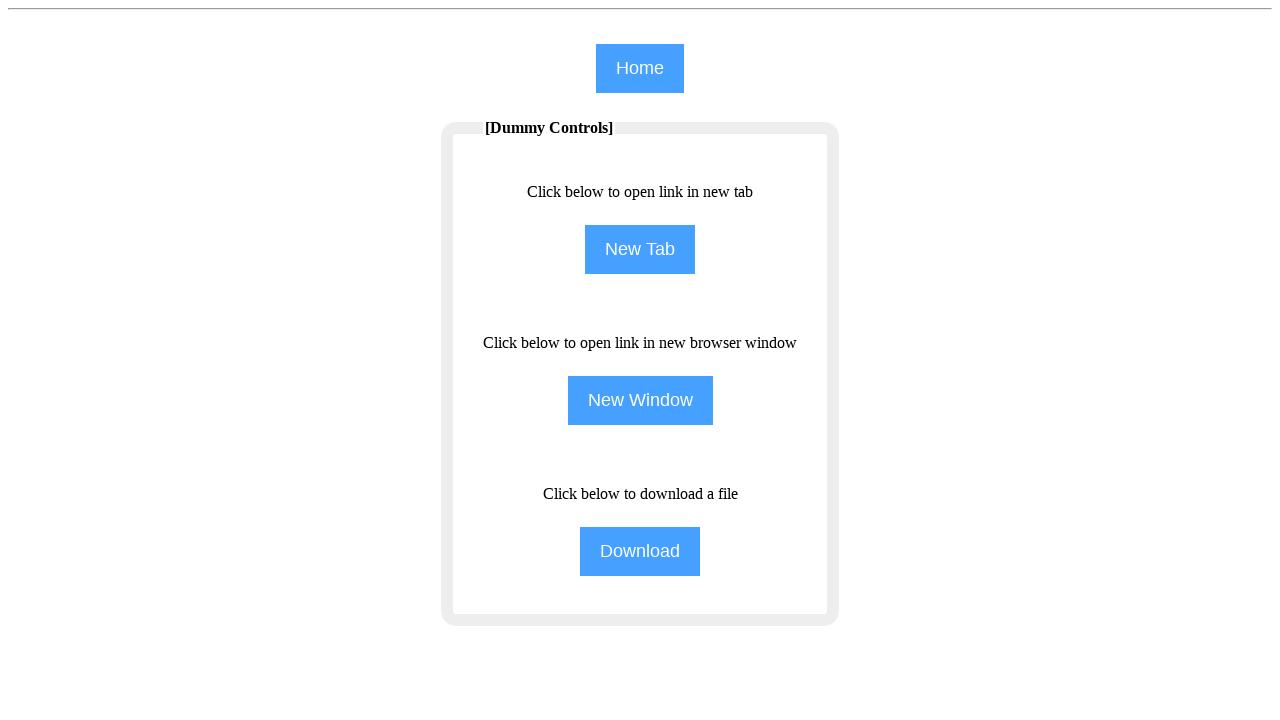

New page/tab loaded
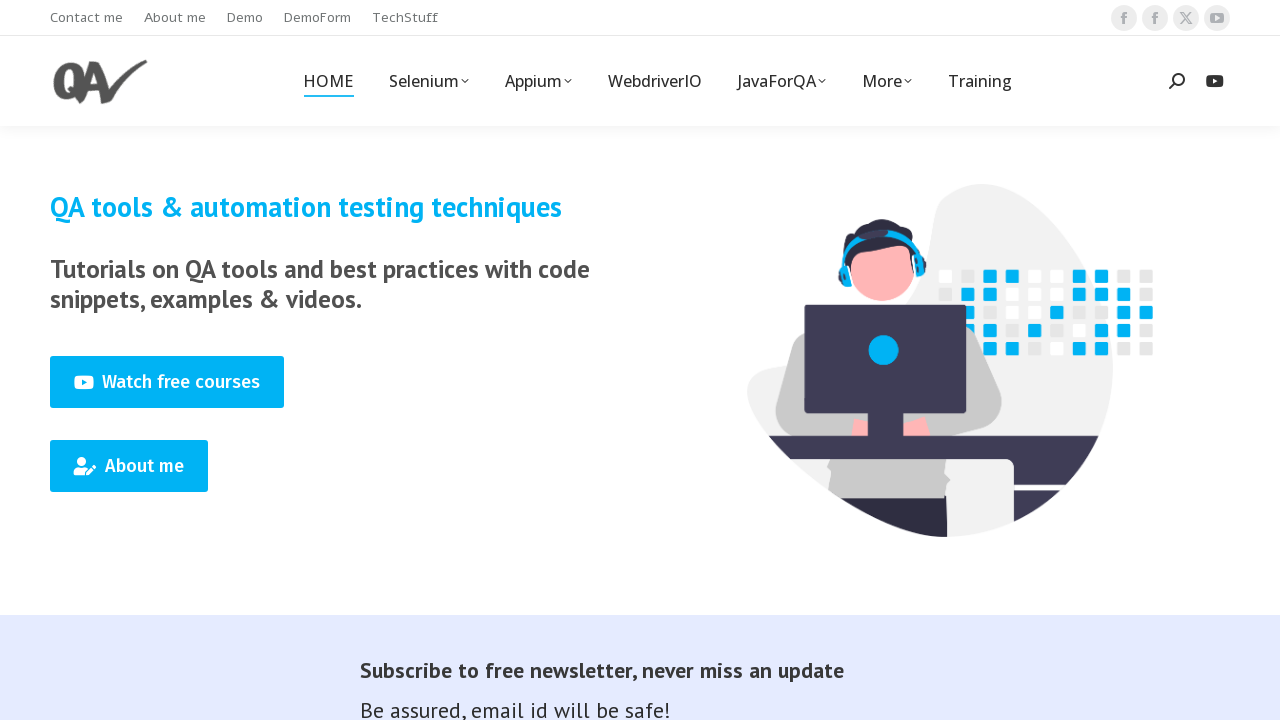

Extracted heading text from child window: Tutorials on QA tools and best practices with code snippets, examples & videos.
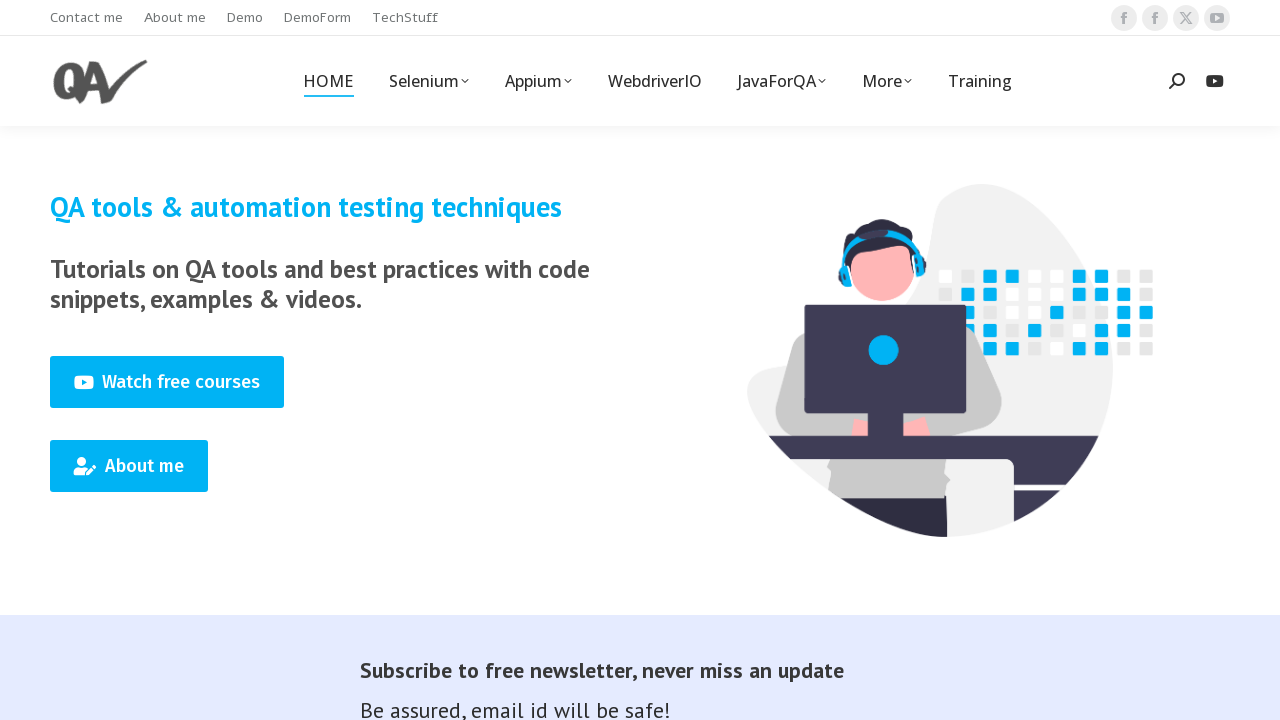

Closed the child window
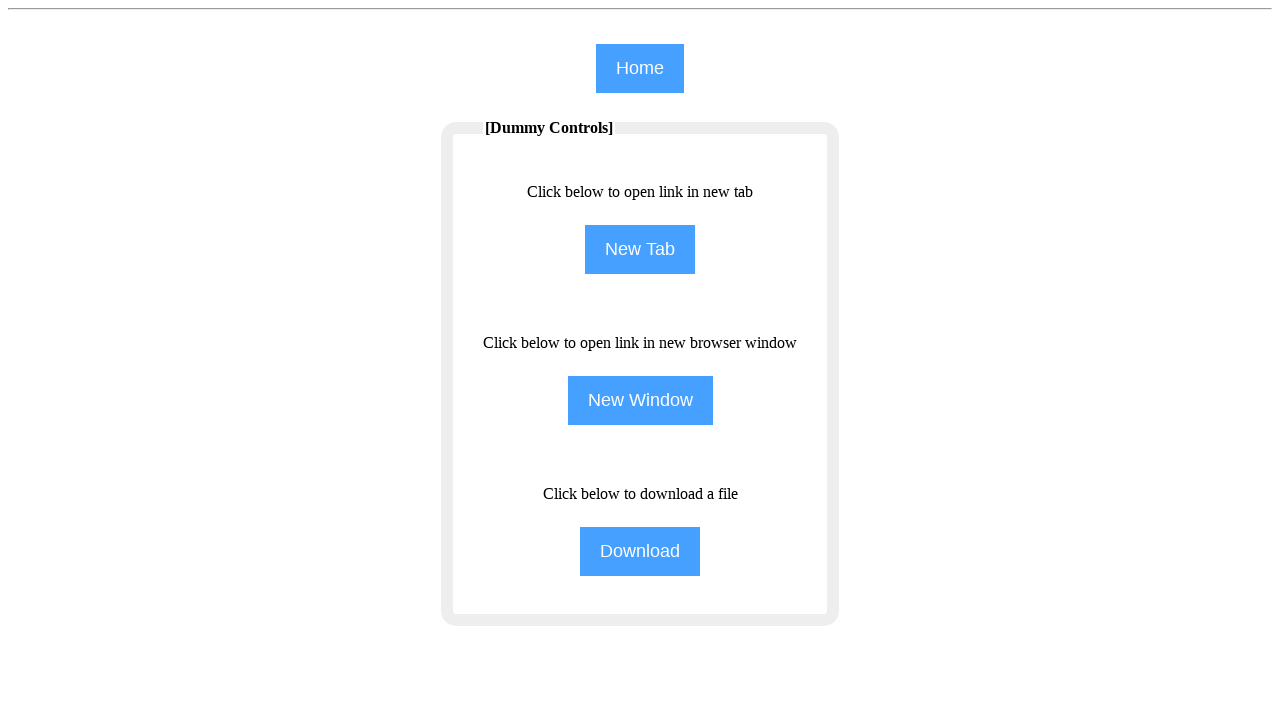

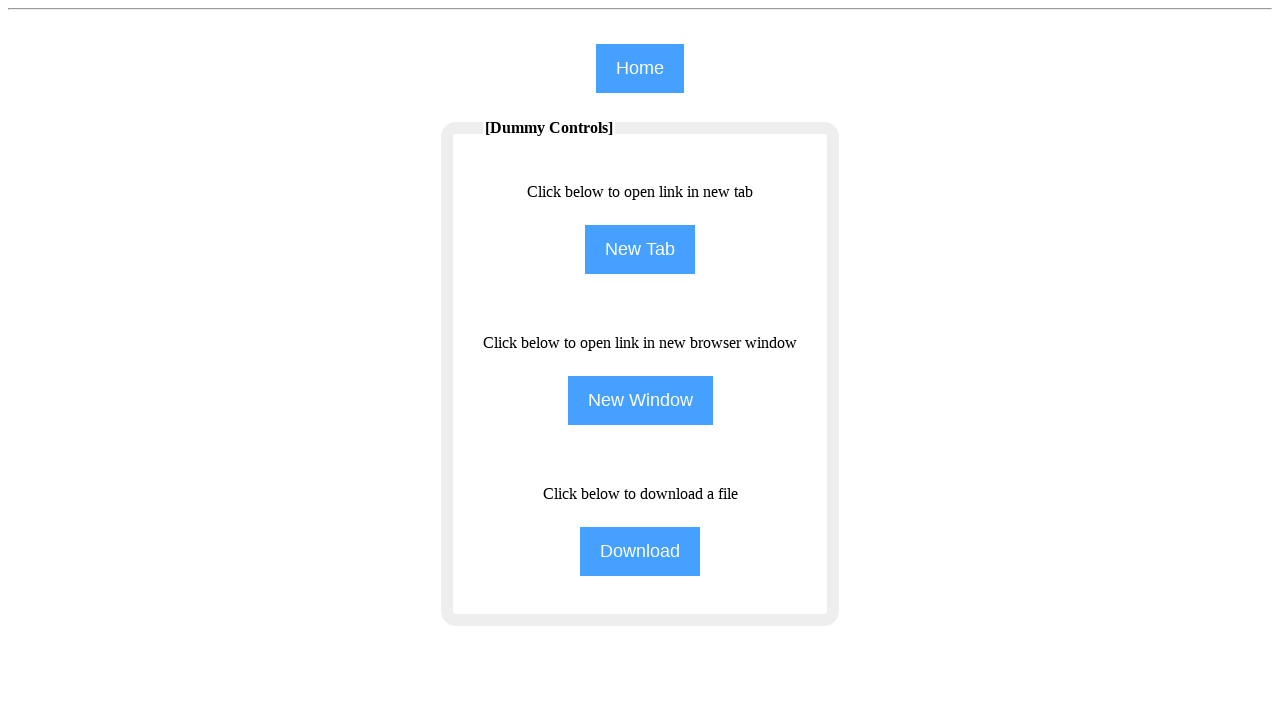